Tests handling of prompt alert by clicking to trigger it, entering text into the prompt, accepting it, and verifying the resulting message on the page

Starting URL: https://demo.automationtesting.in/Alerts.html

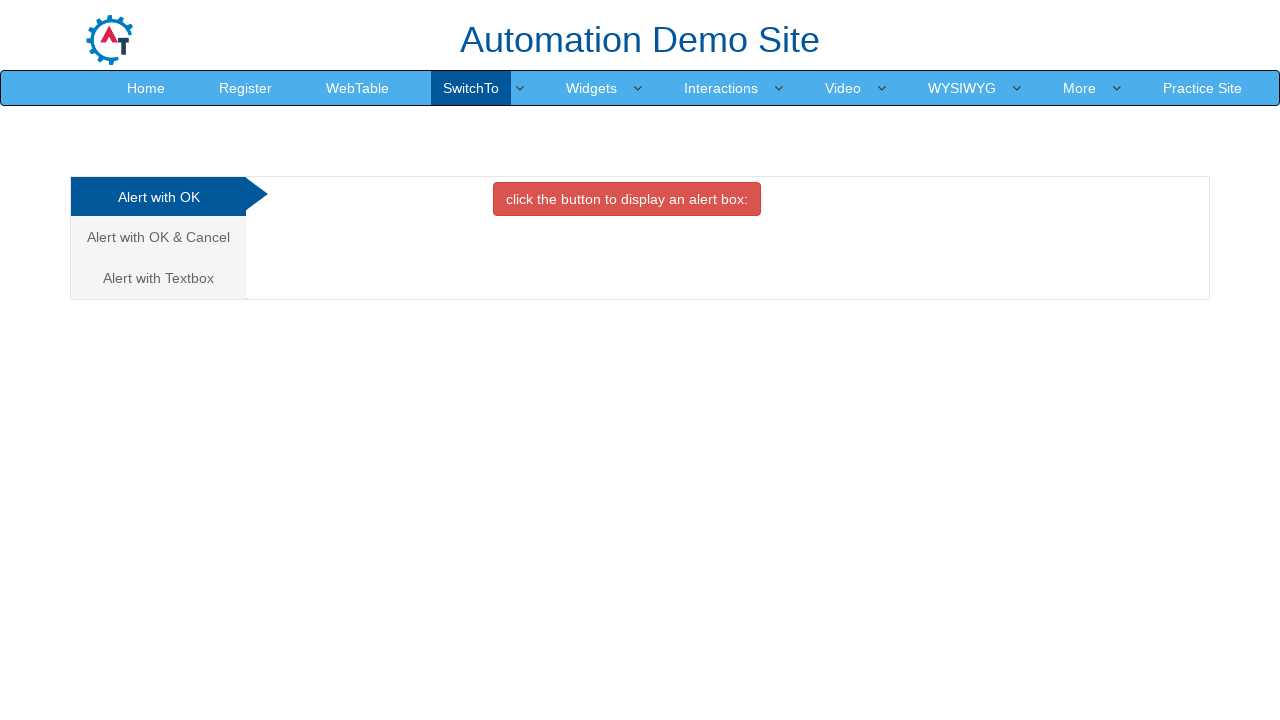

Clicked on 'Alert with Textbox' tab at (158, 278) on xpath=//a[text()='Alert with Textbox ']
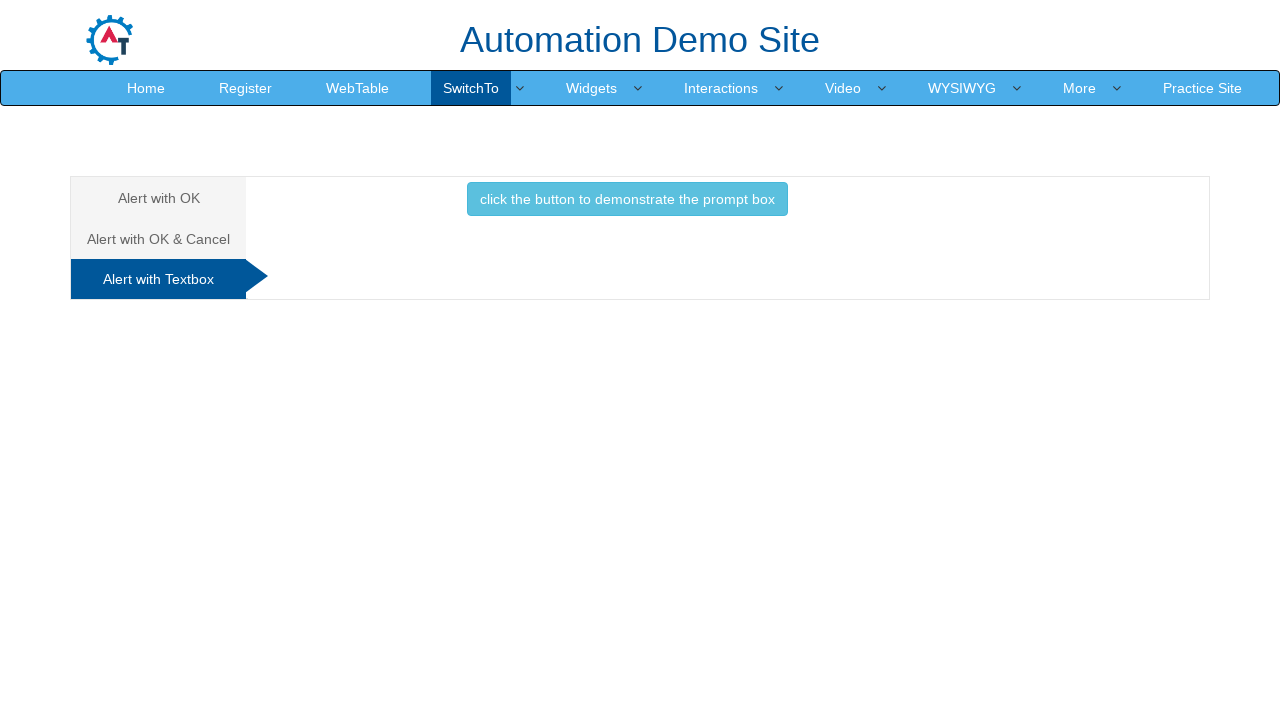

Waited 2 seconds for tab content to load
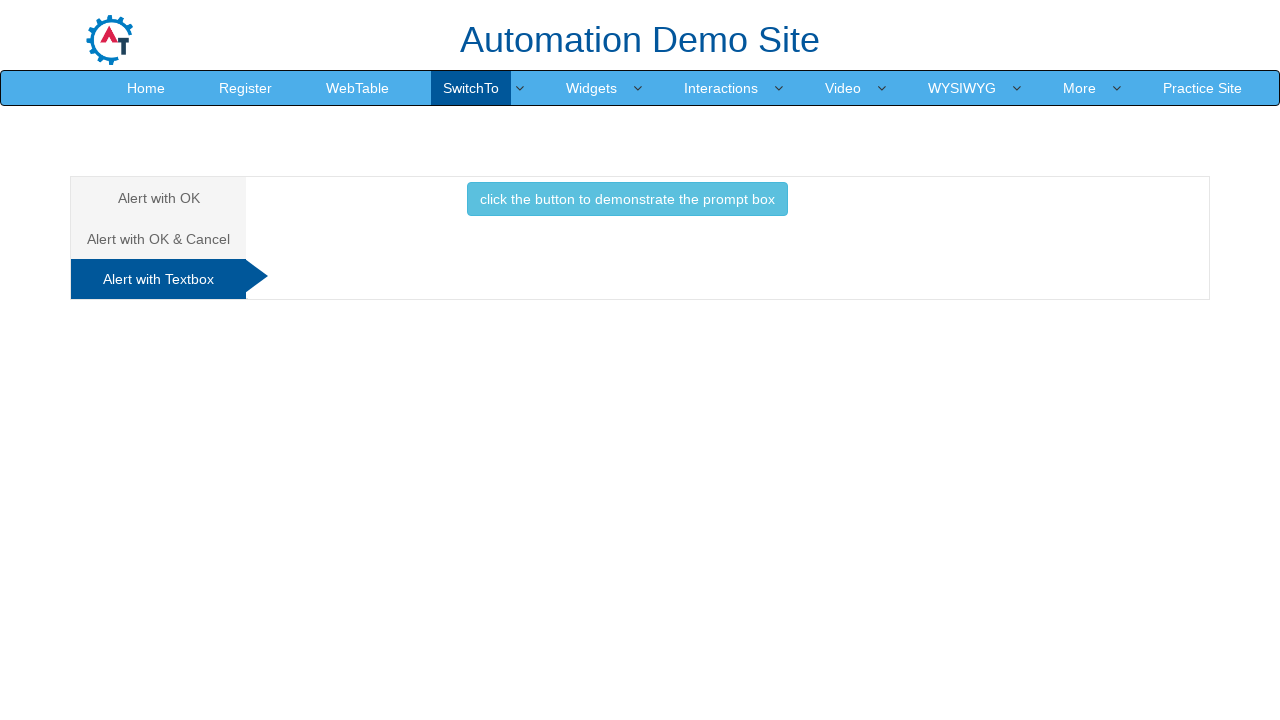

Clicked button to trigger prompt alert at (627, 199) on xpath=//button[@class='btn btn-info']
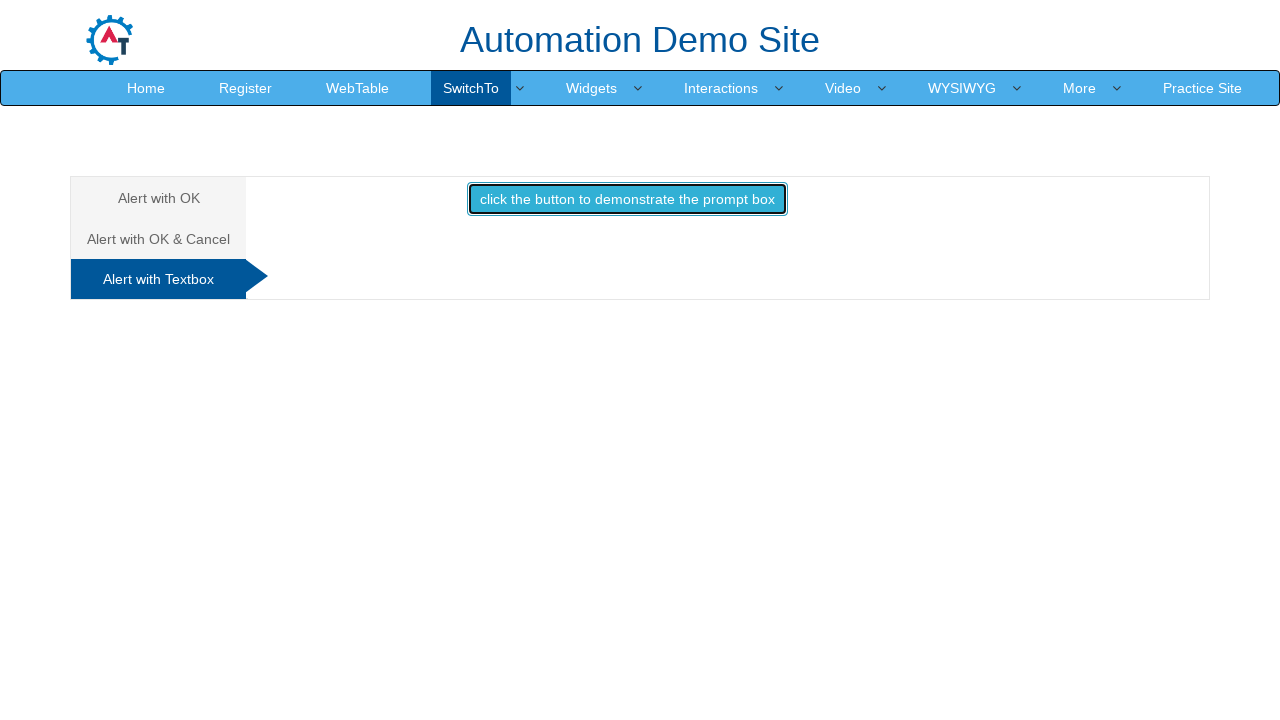

Set up dialog handler to accept prompt with text 'Utkarsh pandit'
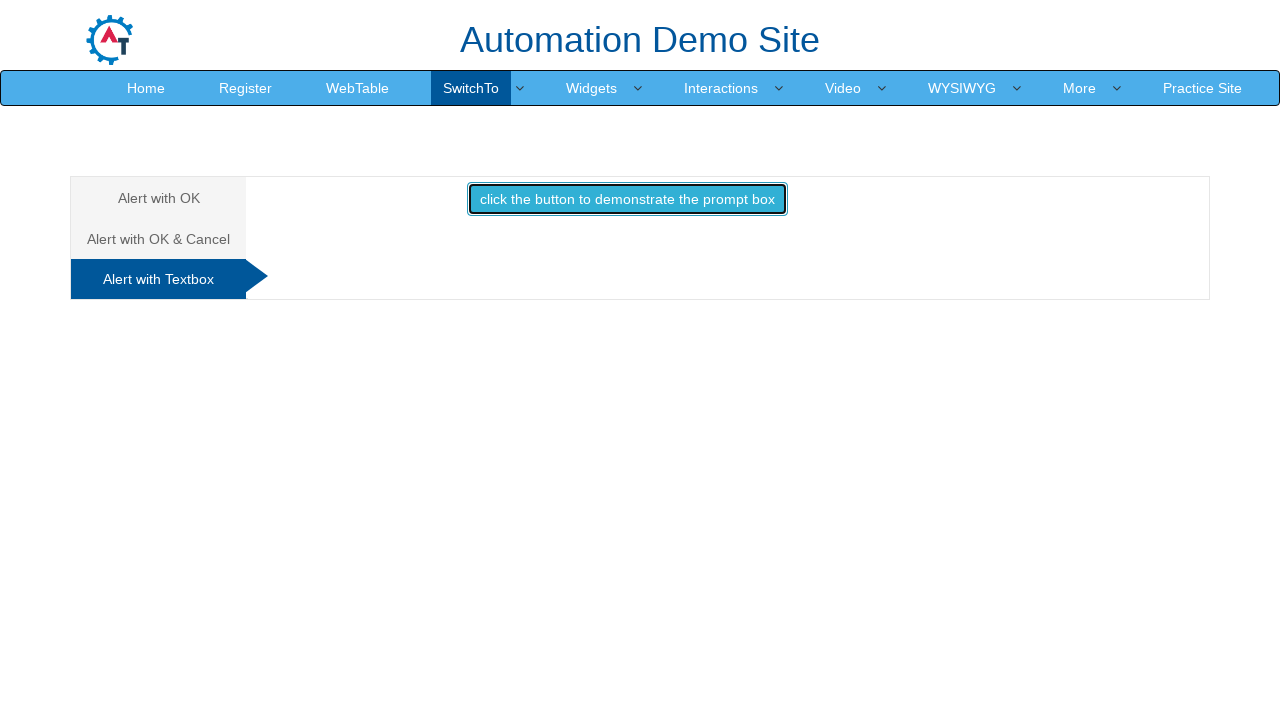

Waited 2 seconds for alert to be handled
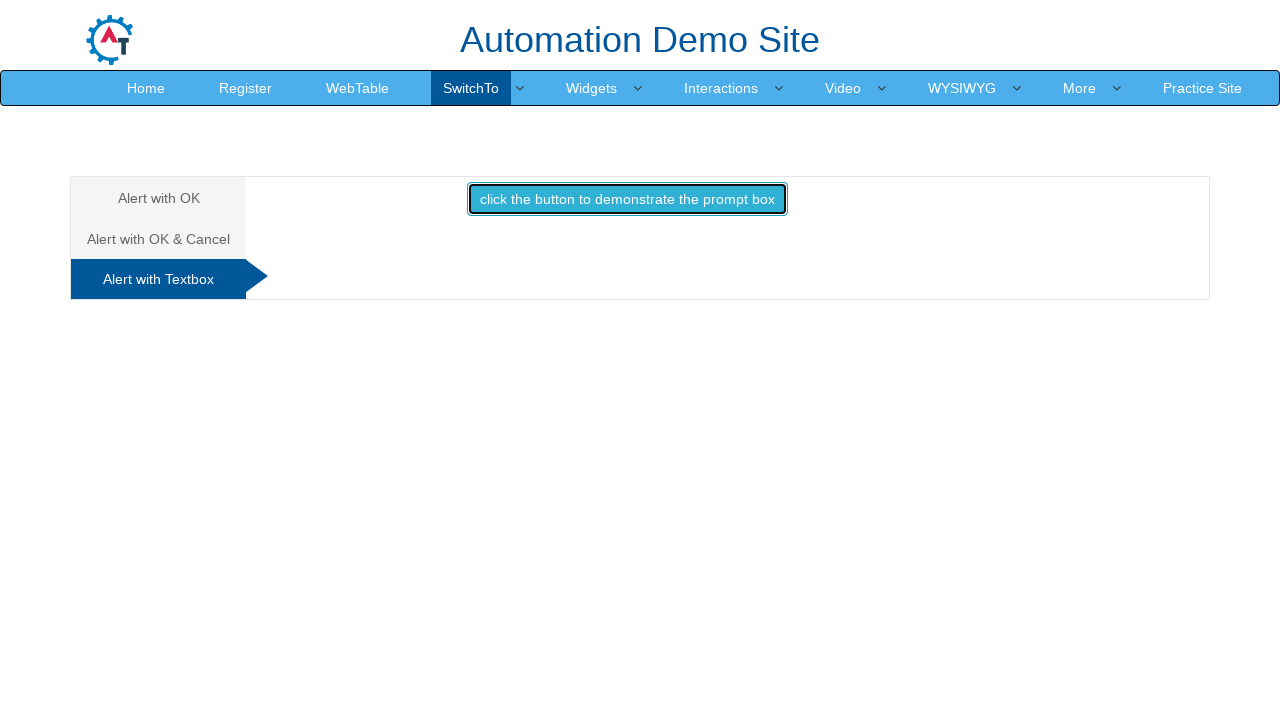

Retrieved result text from demo1 element
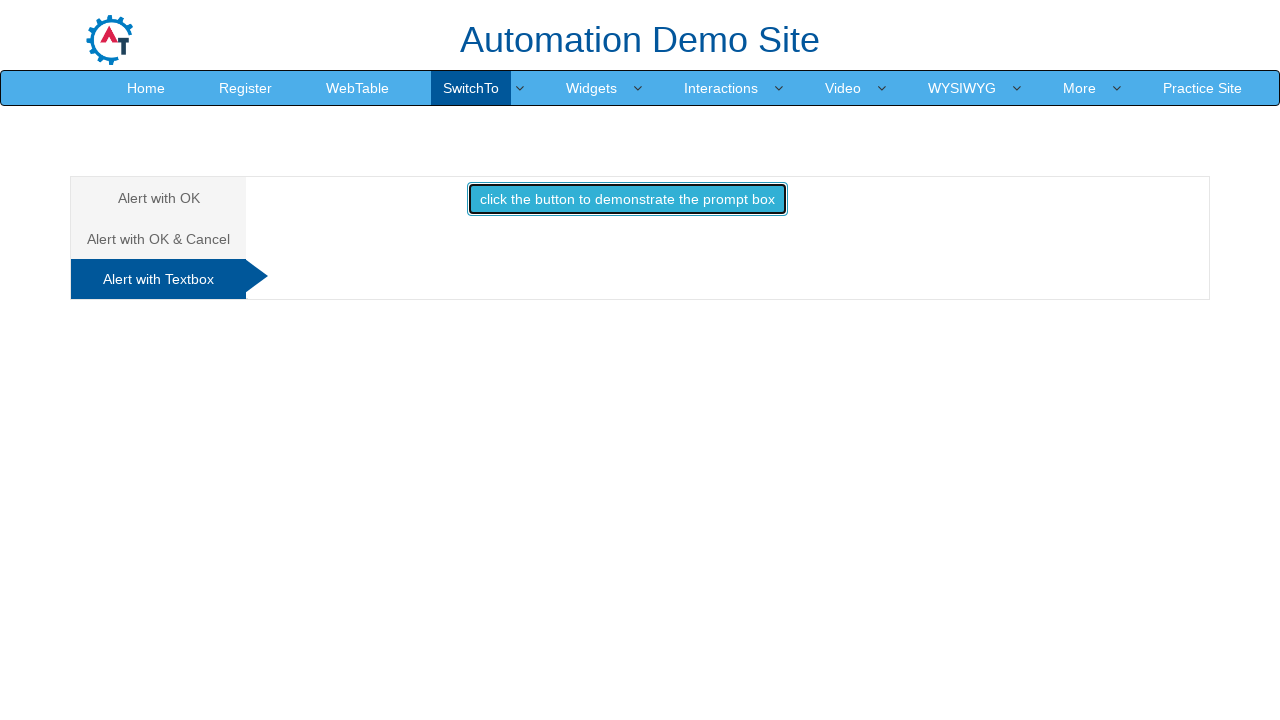

Test failed! Result text '' does not match expected text 'Hello Utkarsh pandit How are you today'
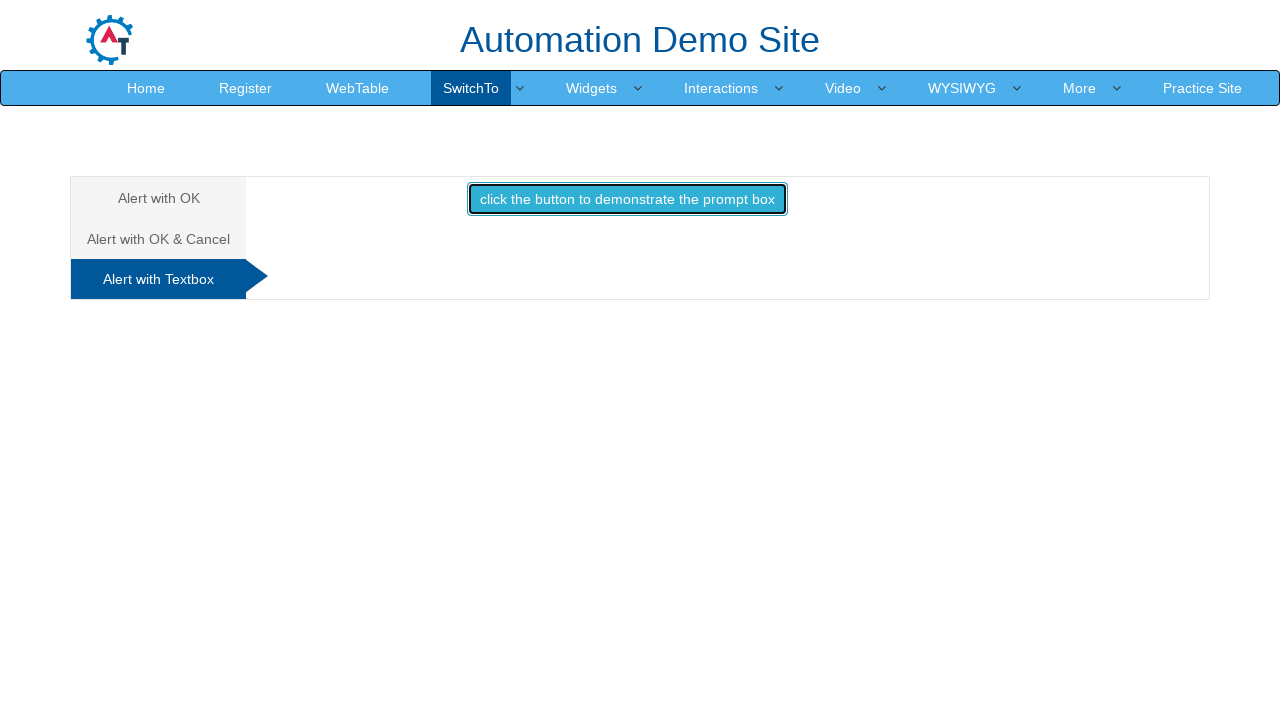

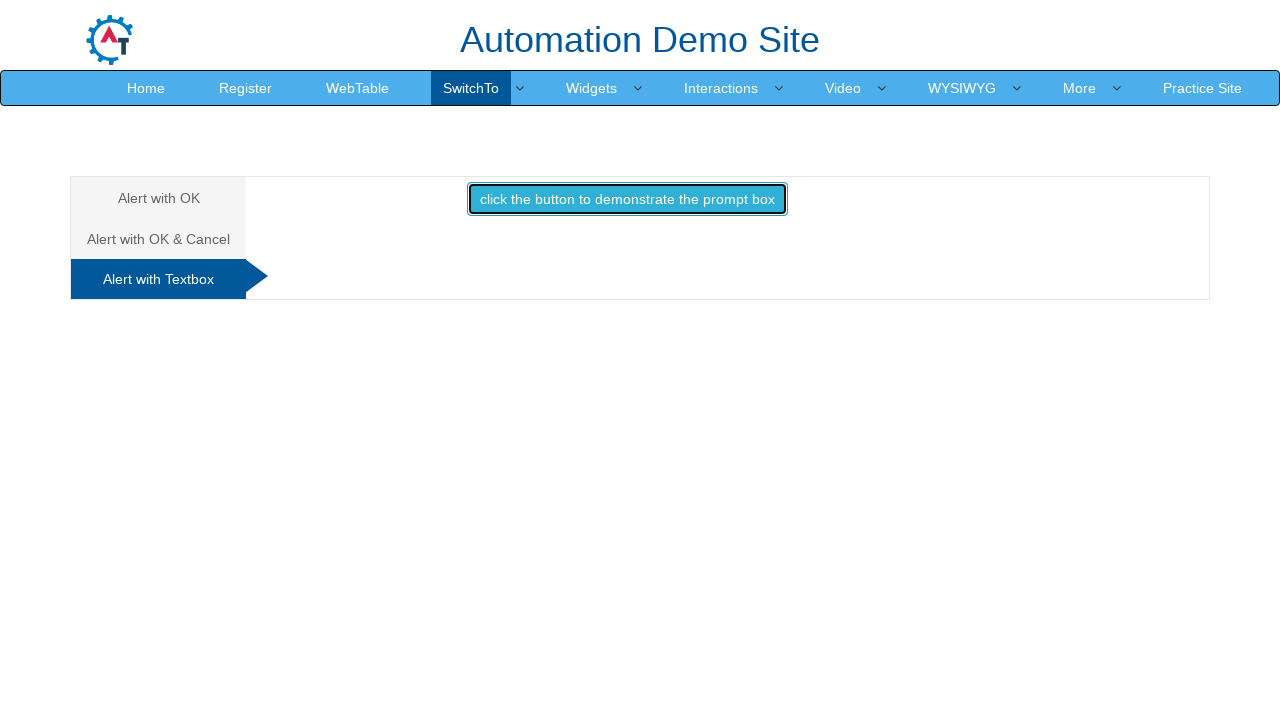